Tests the Add/Remove Elements page by clicking the Add Element button to create a Delete button, verifying it appears, clicking it to remove it, and verifying the page title remains visible.

Starting URL: https://the-internet.herokuapp.com/add_remove_elements/

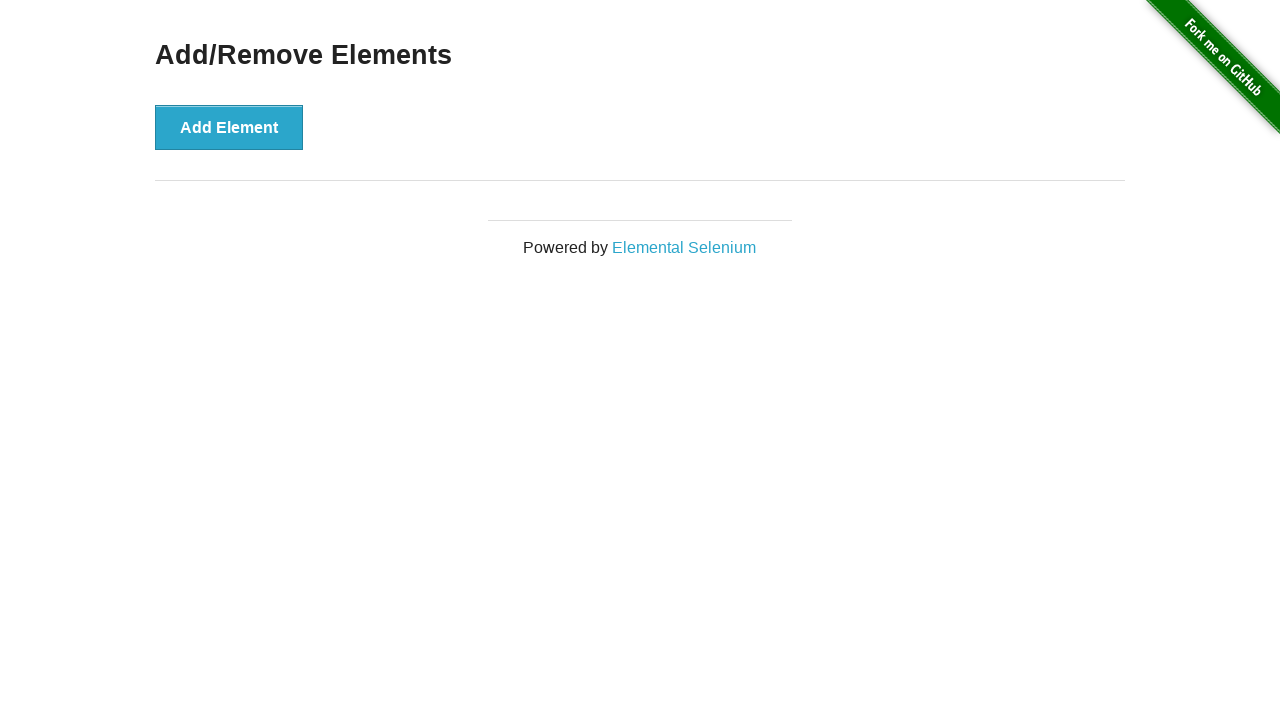

Clicked the Add Element button at (229, 127) on xpath=//*[text()='Add Element']
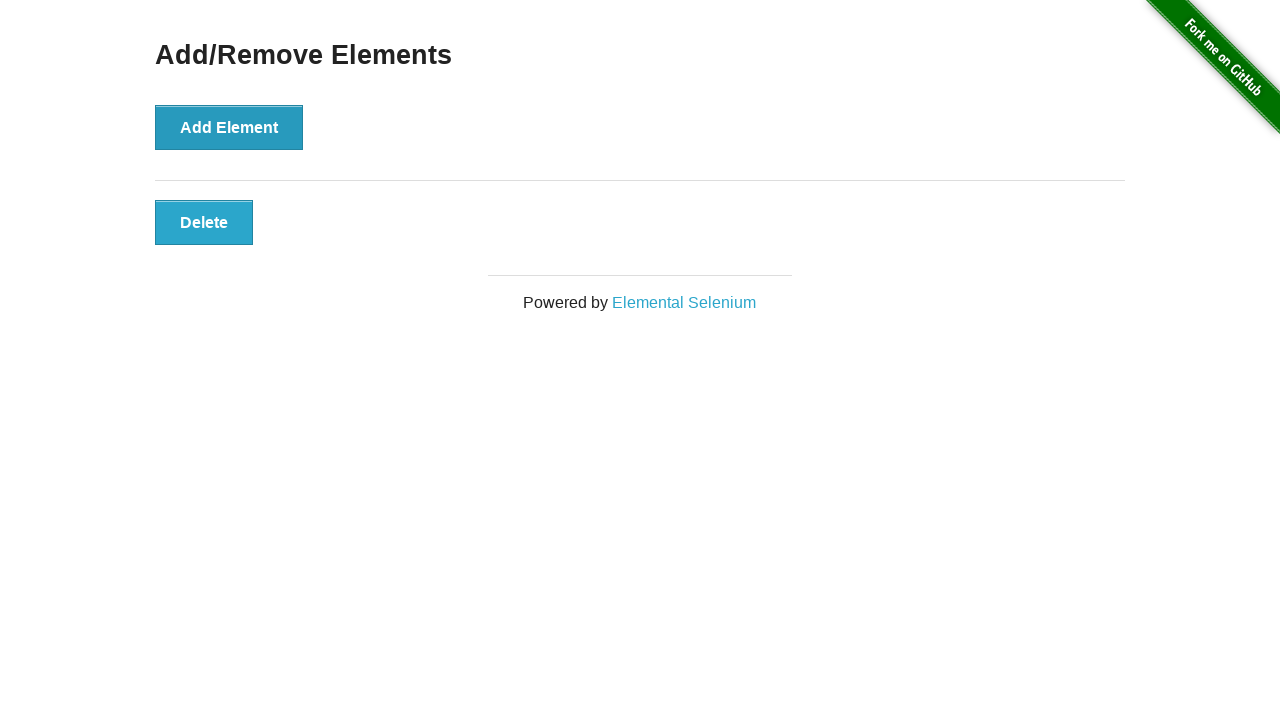

Delete button appeared on page
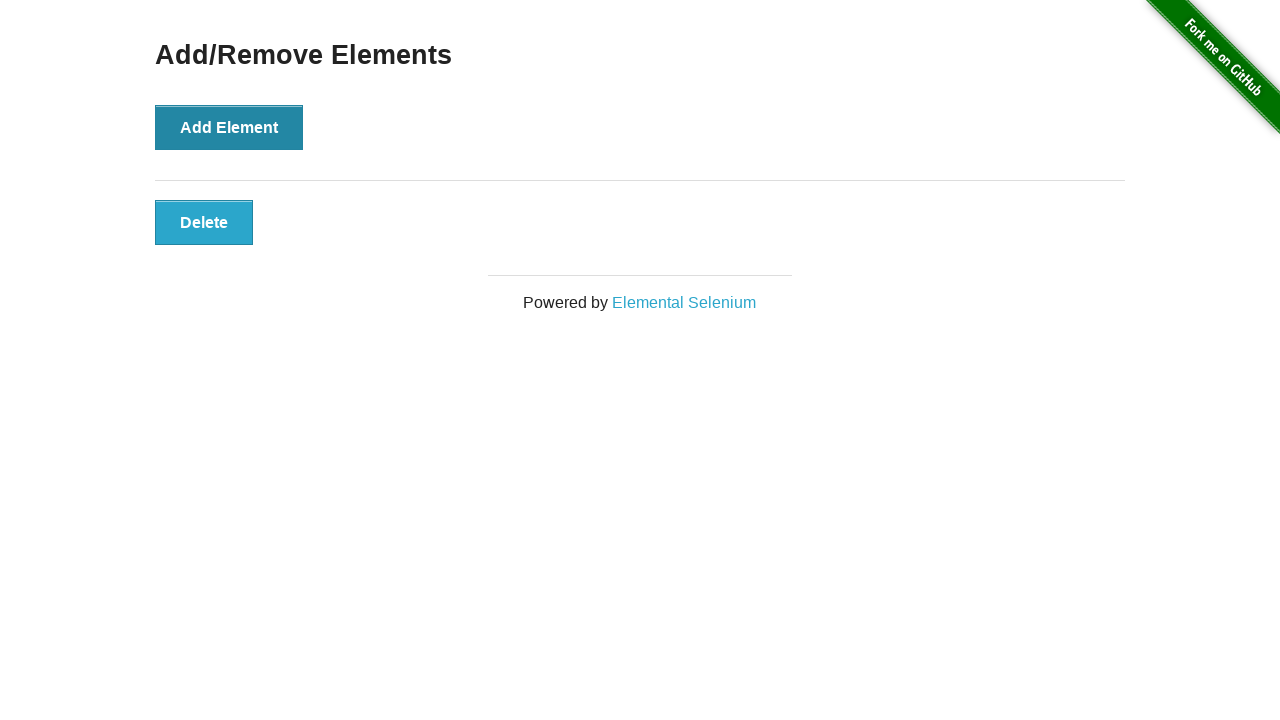

Located the Delete button element
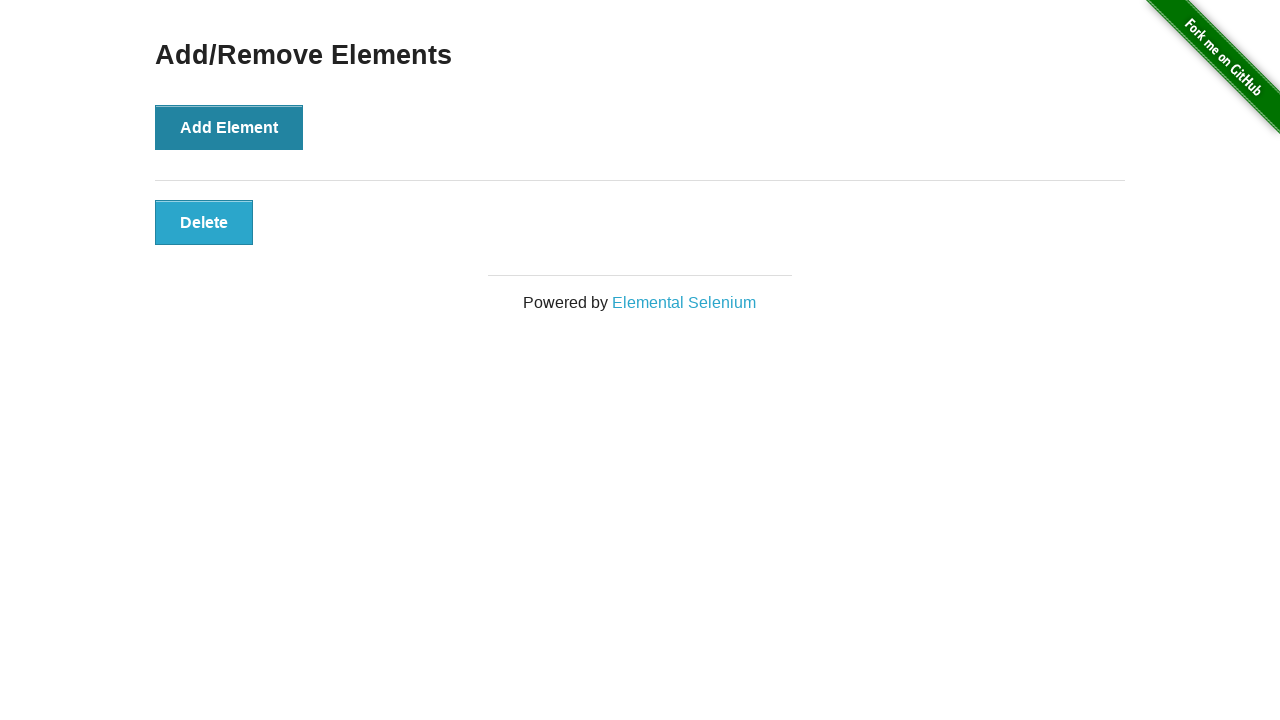

Verified Delete button is visible
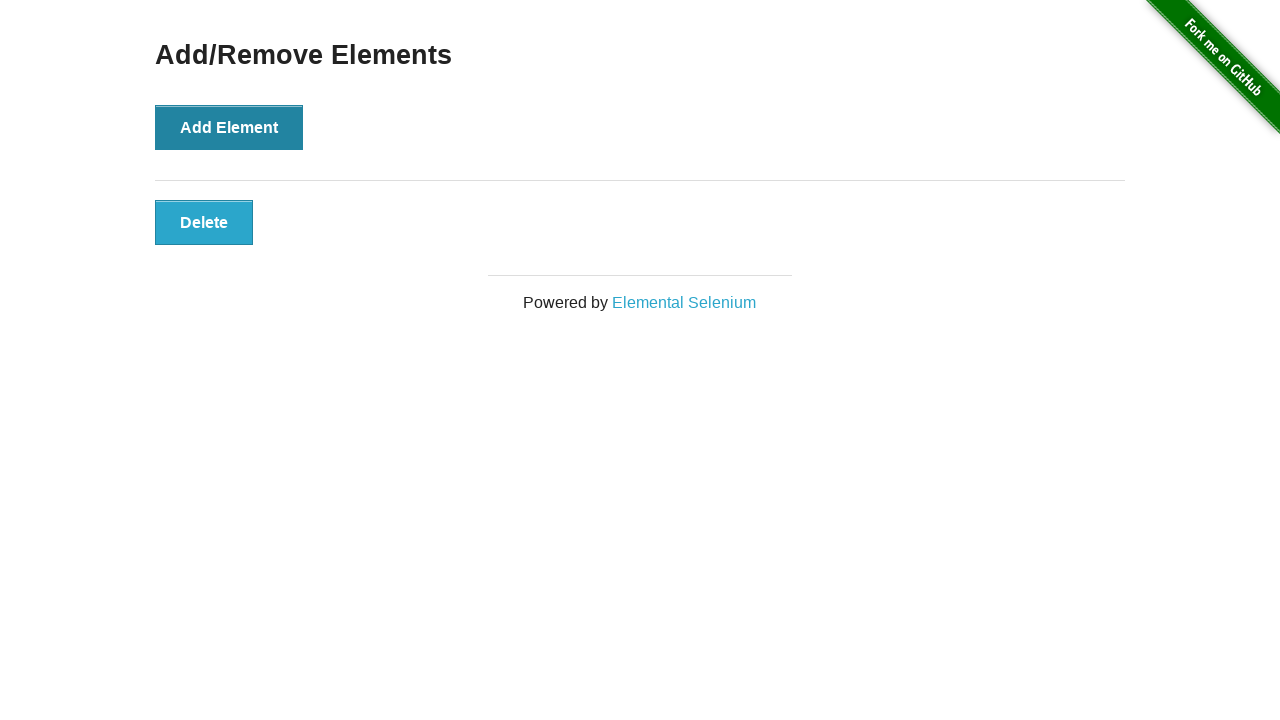

Clicked the Delete button to remove the element at (204, 222) on xpath=//*[text()='Delete']
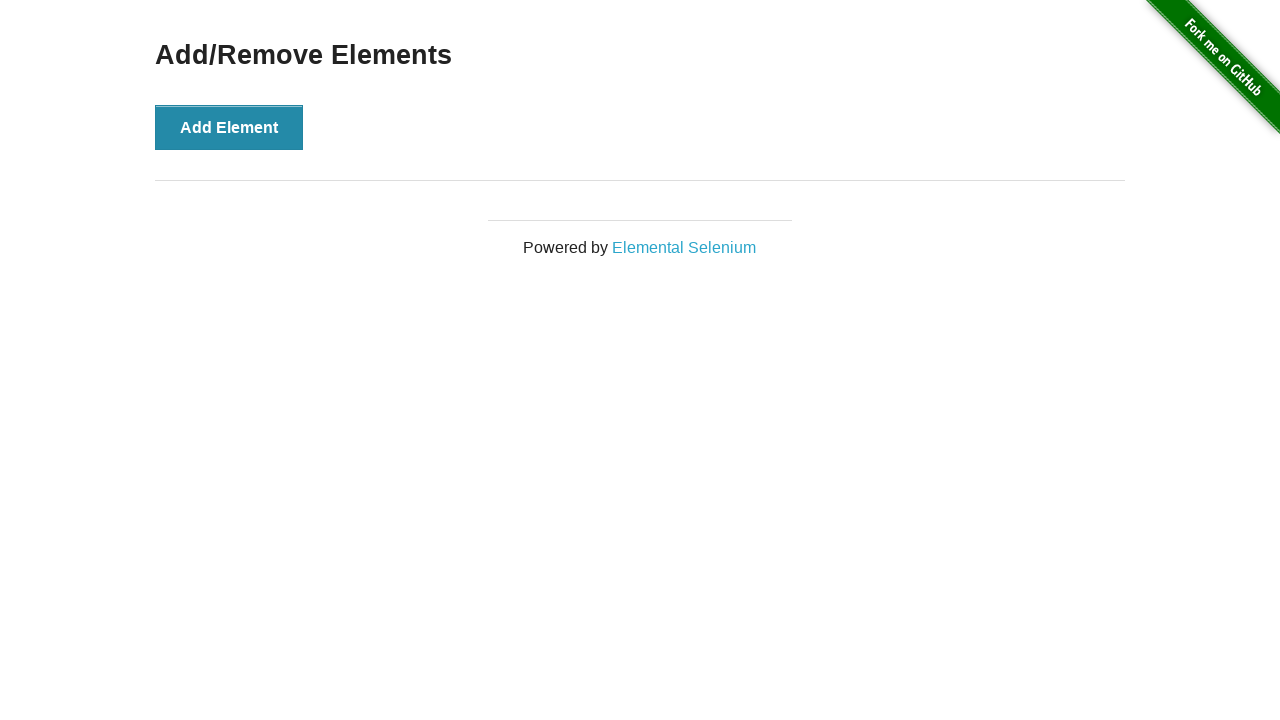

Located the Add/Remove Elements heading
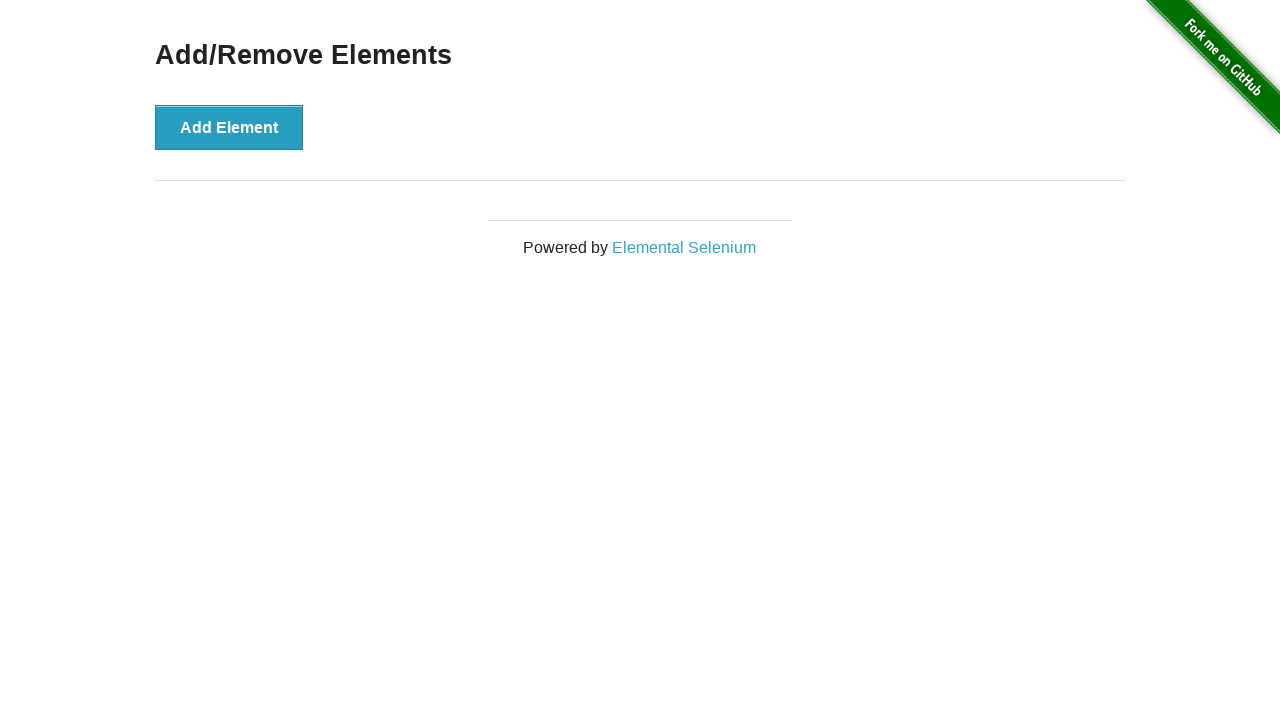

Verified Add/Remove Elements heading is still visible after delete
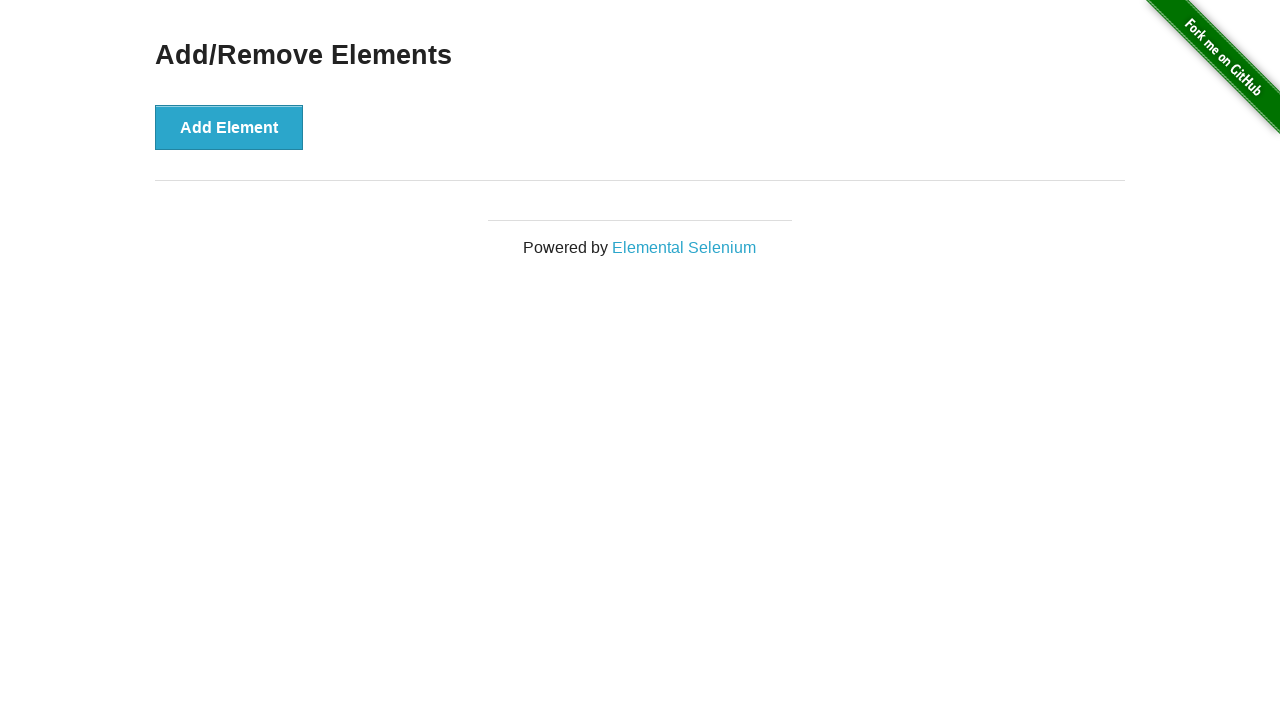

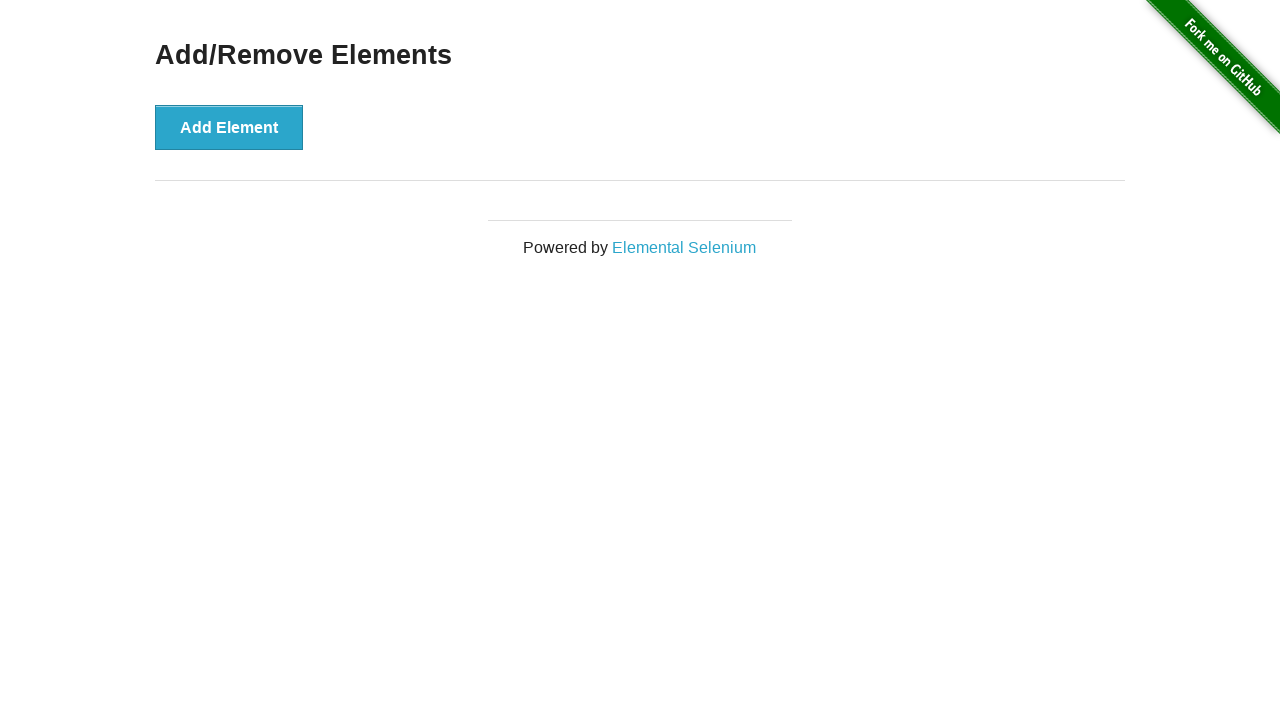